Tests login form validation by submitting with an empty username field and verifying the error message

Starting URL: https://www.saucedemo.com/

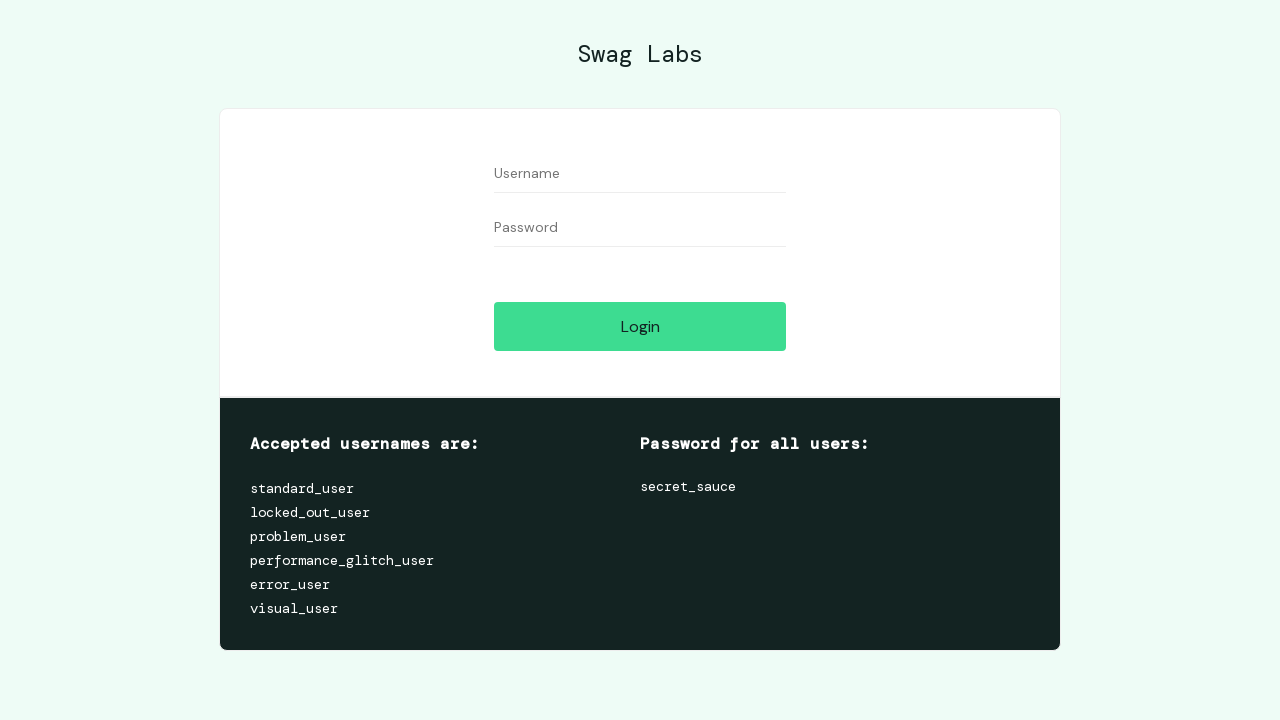

Filled password field with 'secret_sauce', leaving username empty on #password
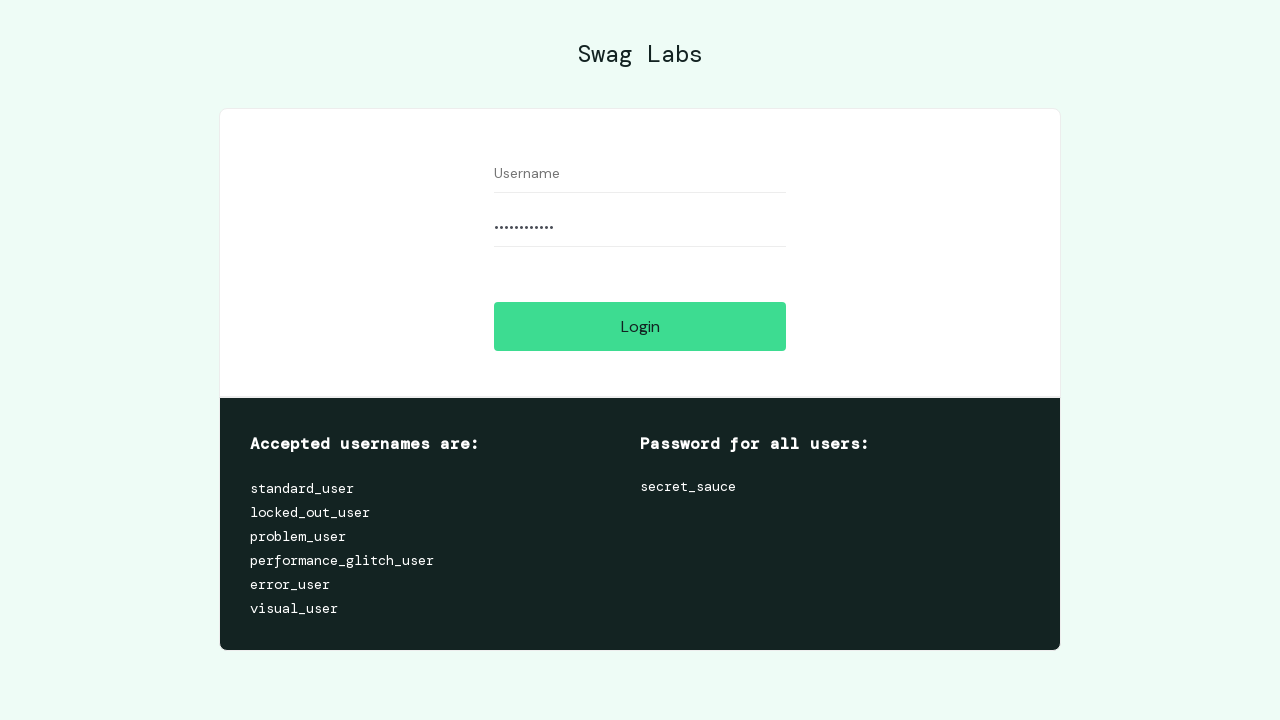

Clicked login button to submit form with empty username at (640, 326) on #login-button
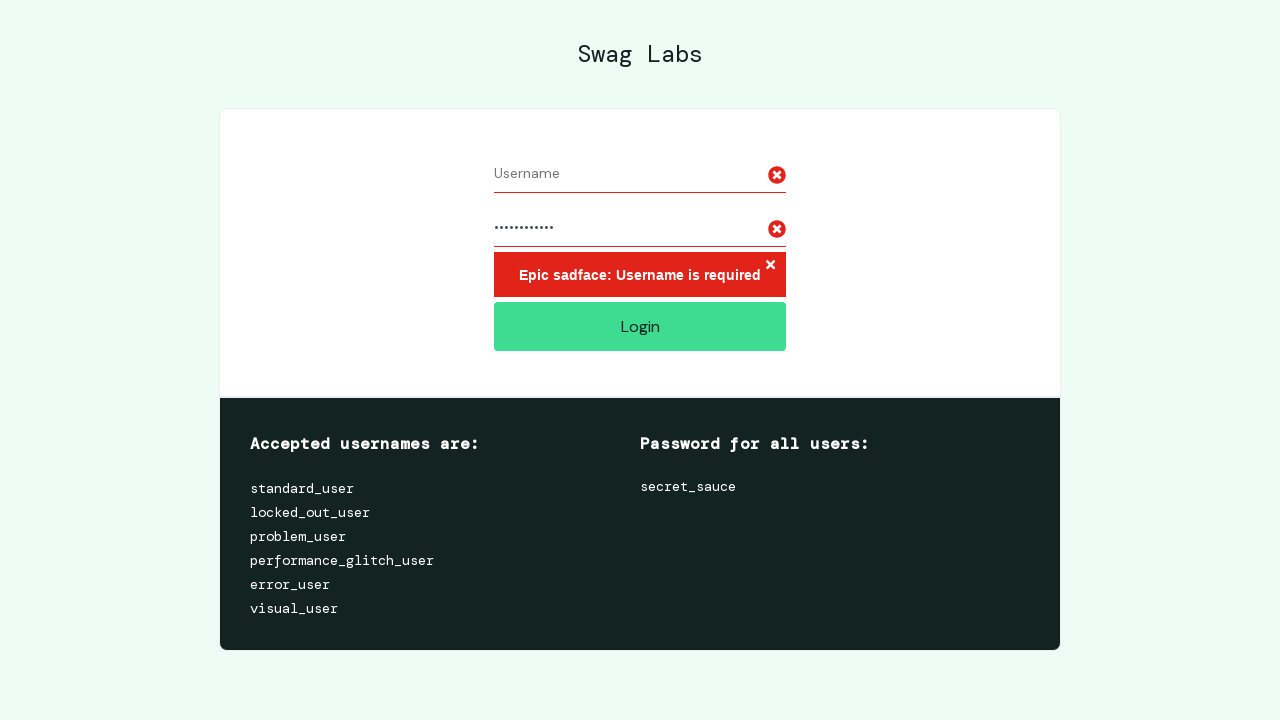

Located error message element
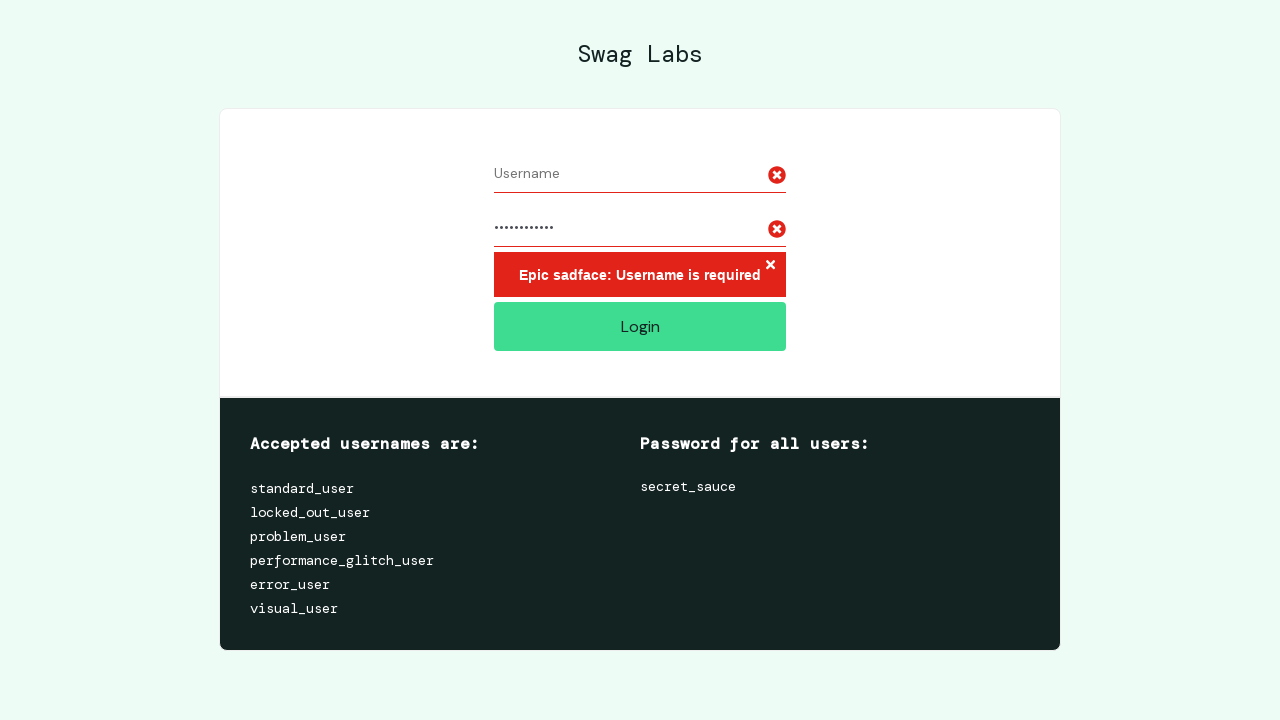

Verified error message displays 'Epic sadface: Username is required'
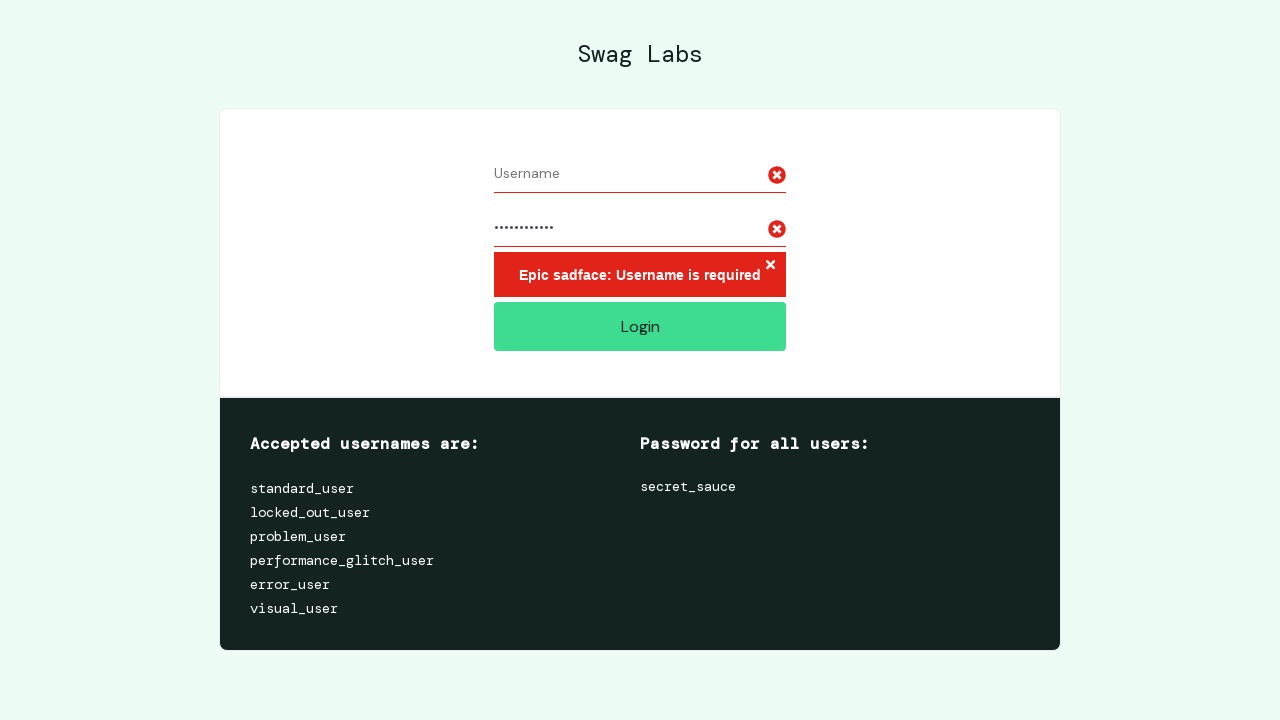

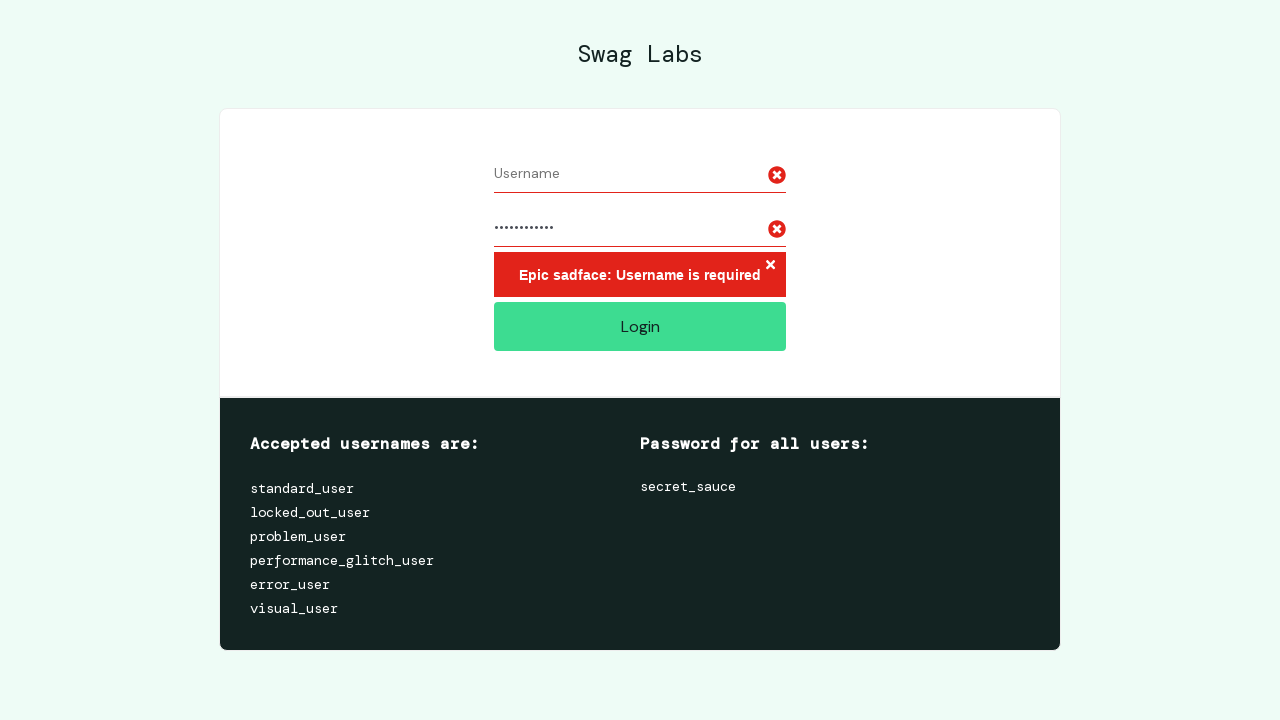